Tests relative locator functionality on a practice page by finding a "Years of Experience" span element and clicking an element positioned to its right (likely a radio button or checkbox for experience level).

Starting URL: https://awesomeqa.com/practice.html

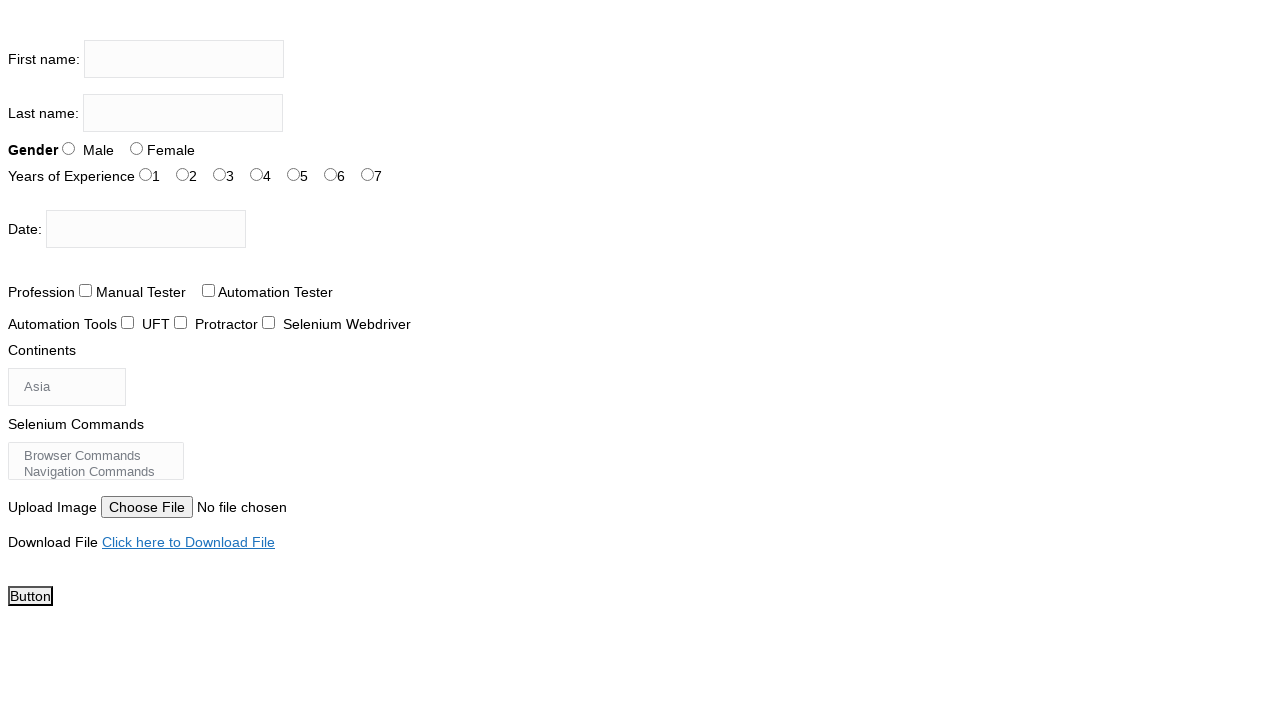

Navigated to practice page
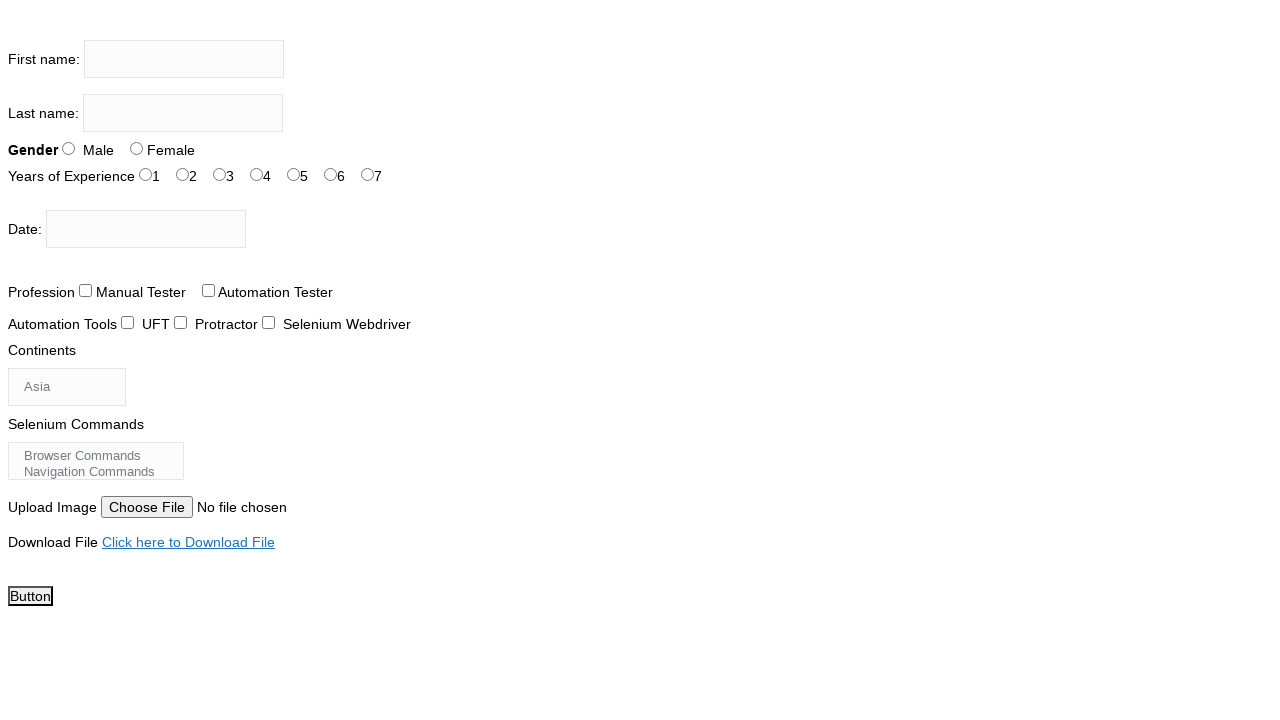

Located 'Years of Experience' span element
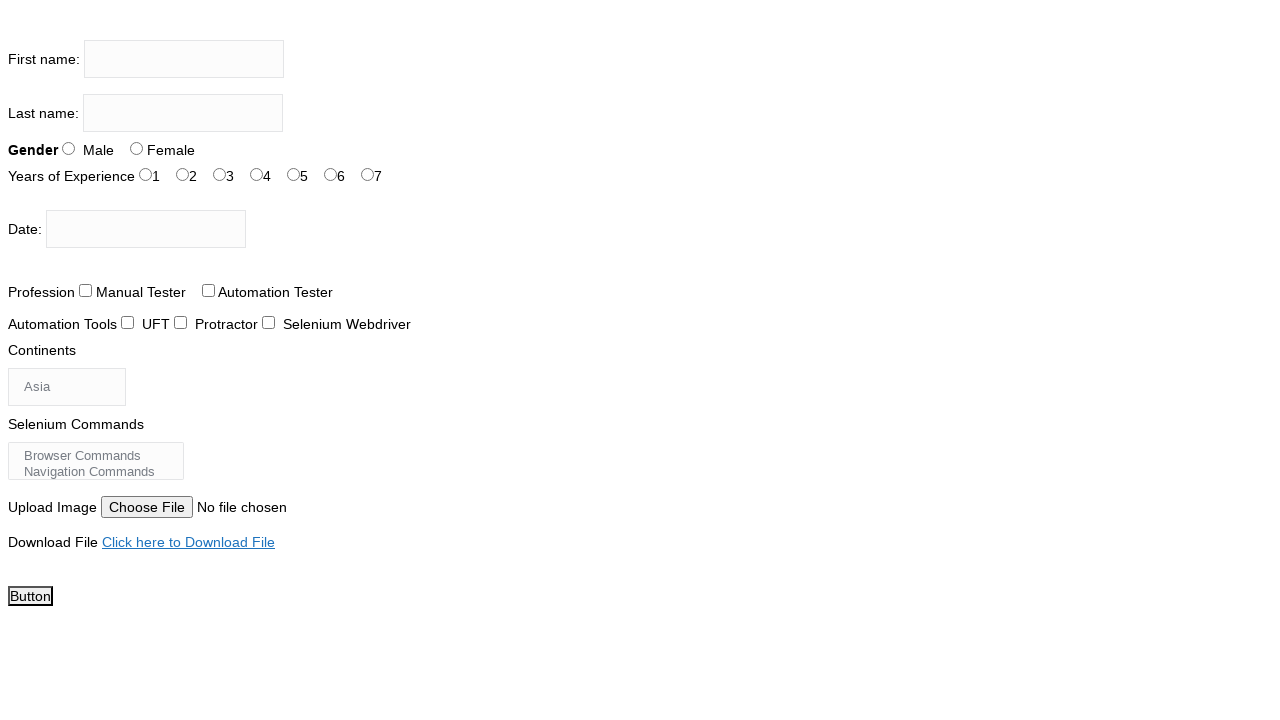

Span element is now visible
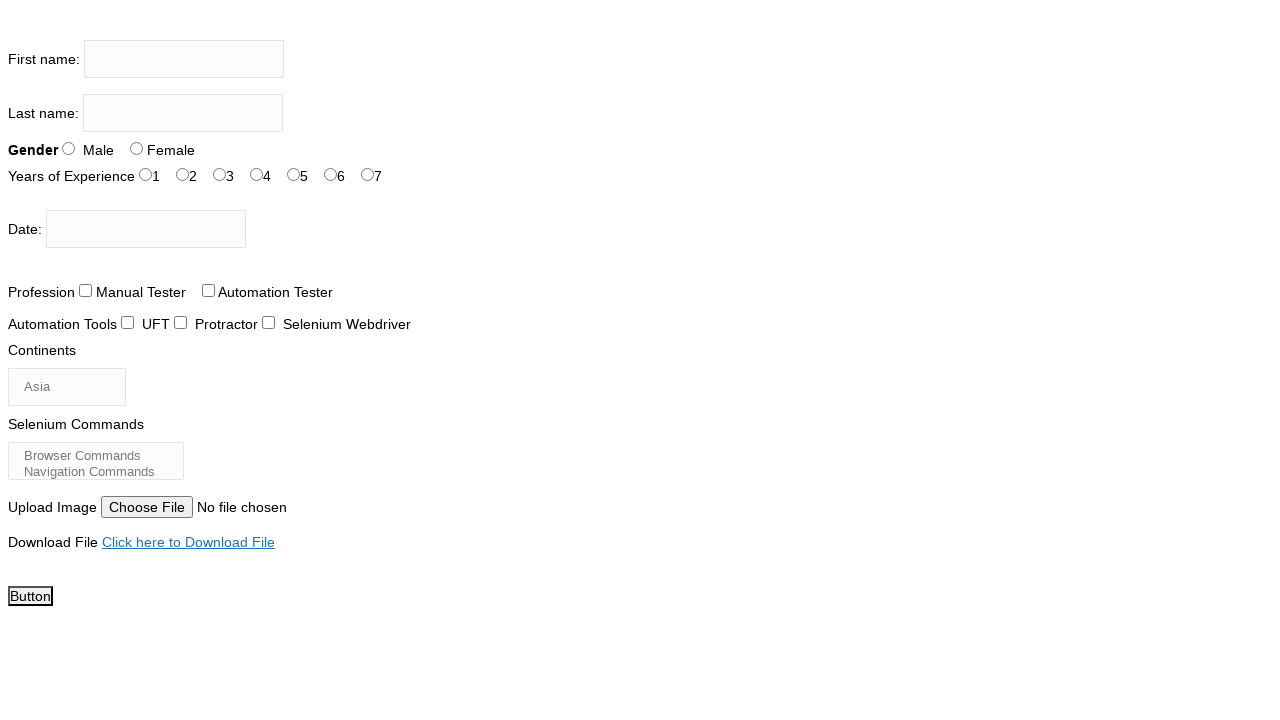

Retrieved bounding box of span element
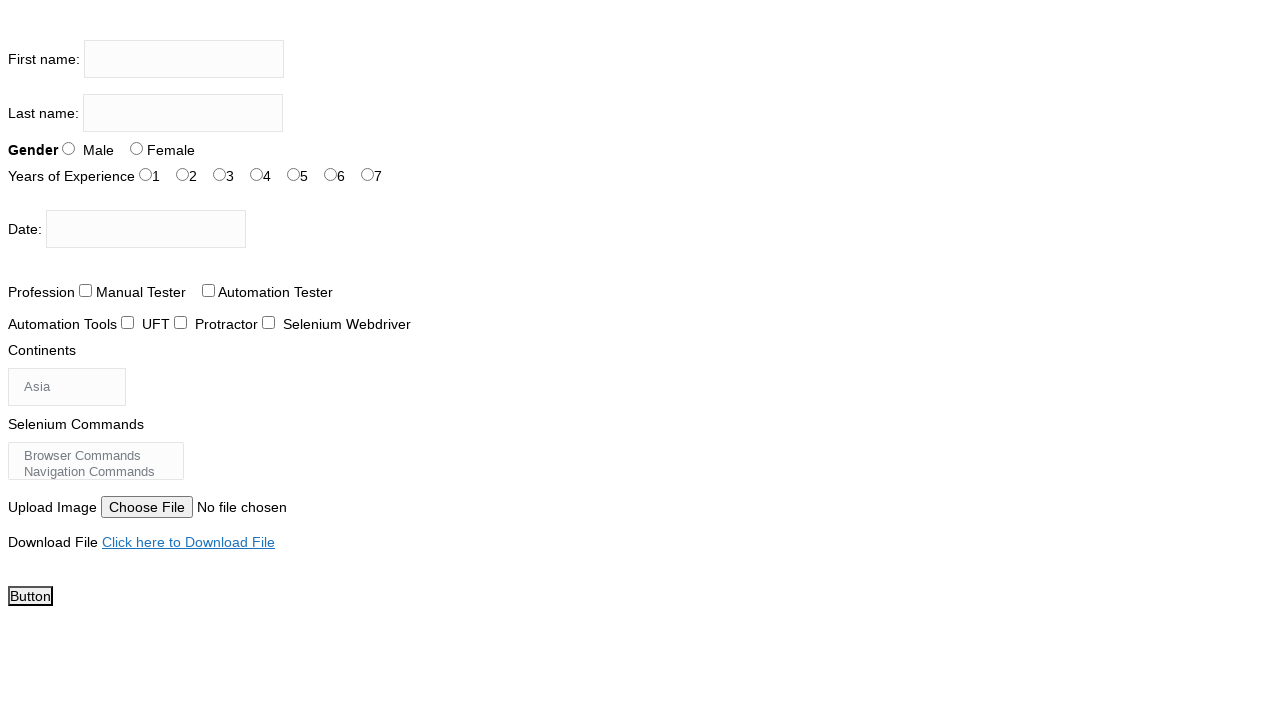

Clicked experience option (exp-2) to the right of the span at (220, 174) on #exp-2
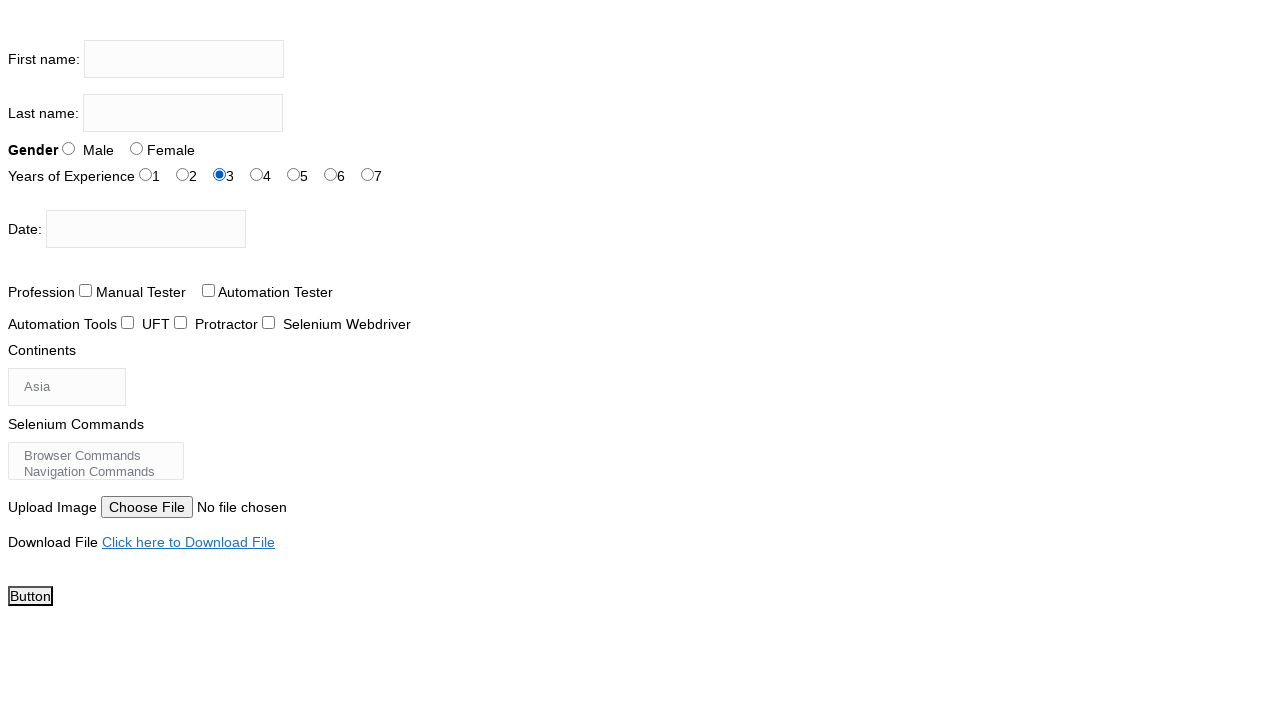

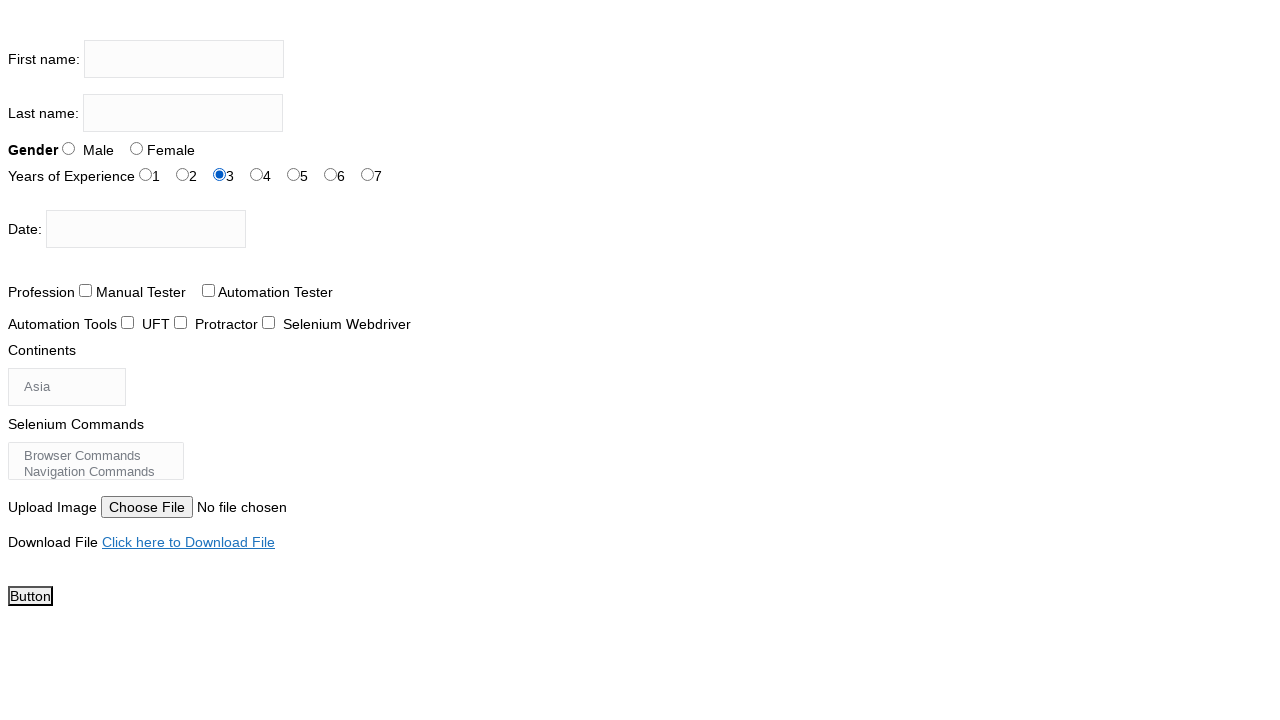